Navigates to a page and uses JavaScript evaluate to modify the page title text content by passing a variable as an argument to the JS function

Starting URL: https://nikita-filonov.github.io/qa-automation-engineer-ui-course/#/auth/login

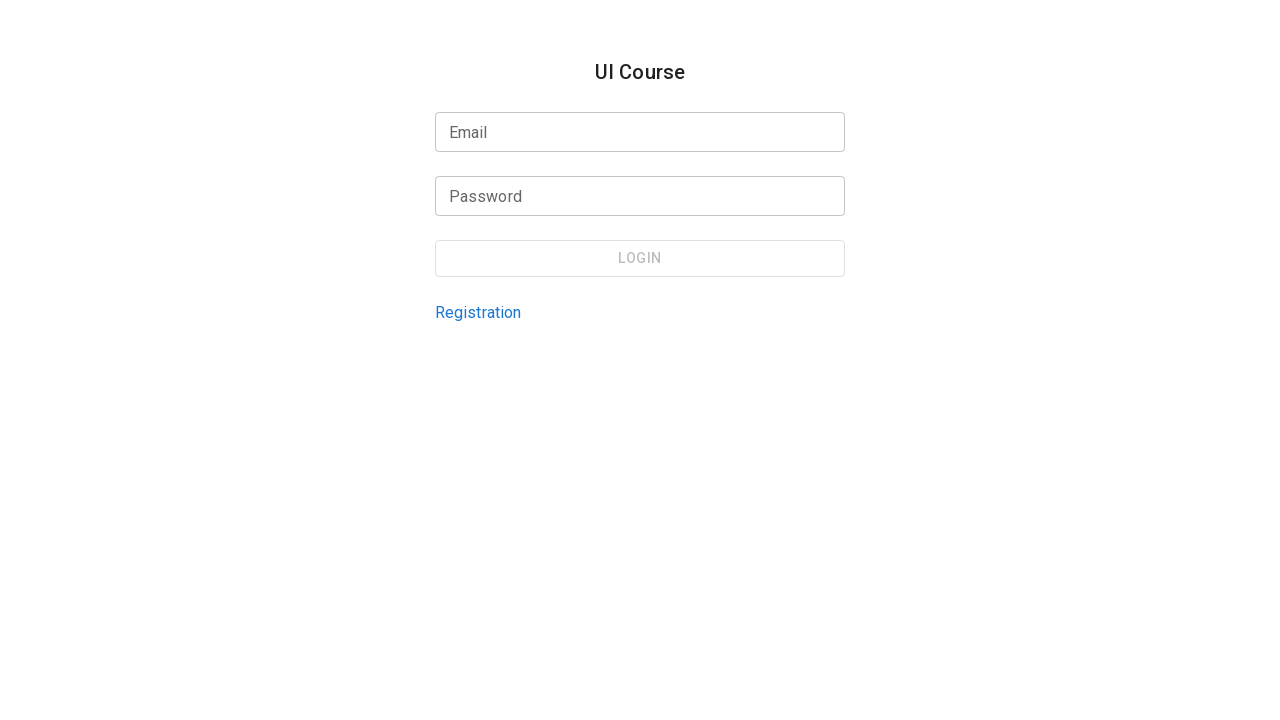

Navigated to login page
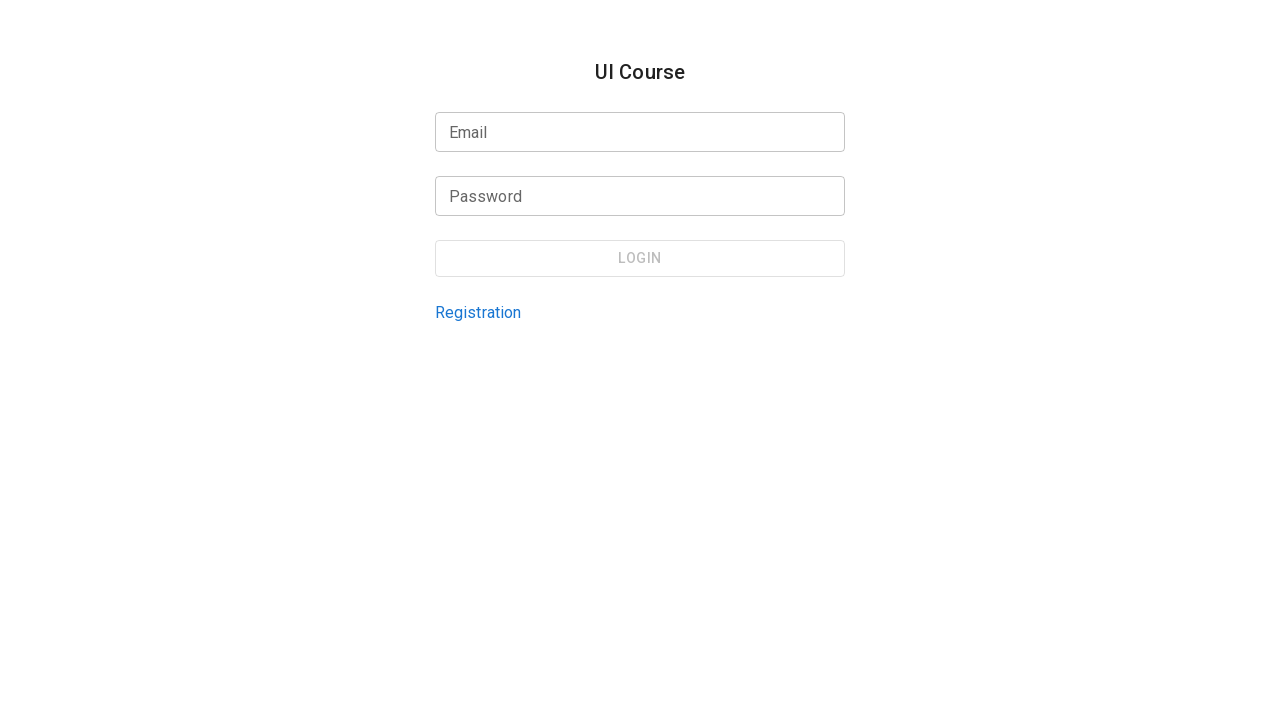

Executed JavaScript to modify page title text content with custom text argument
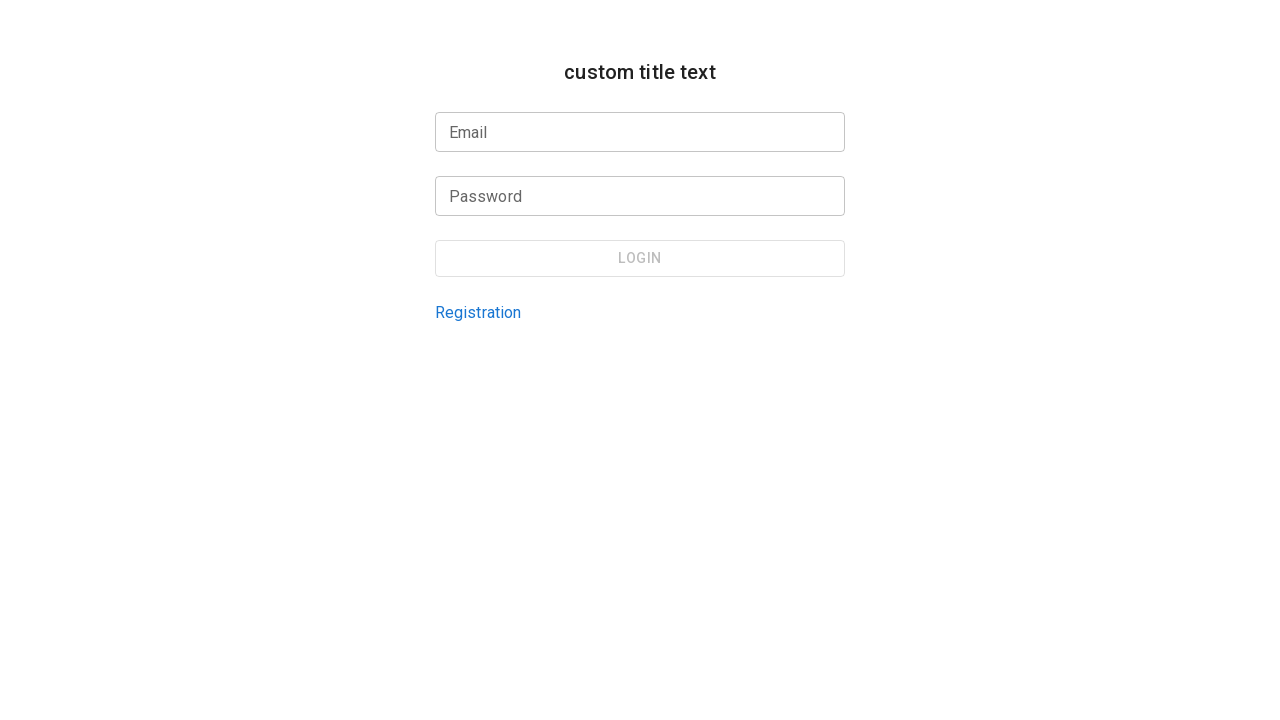

Waited 2 seconds to observe the title text change
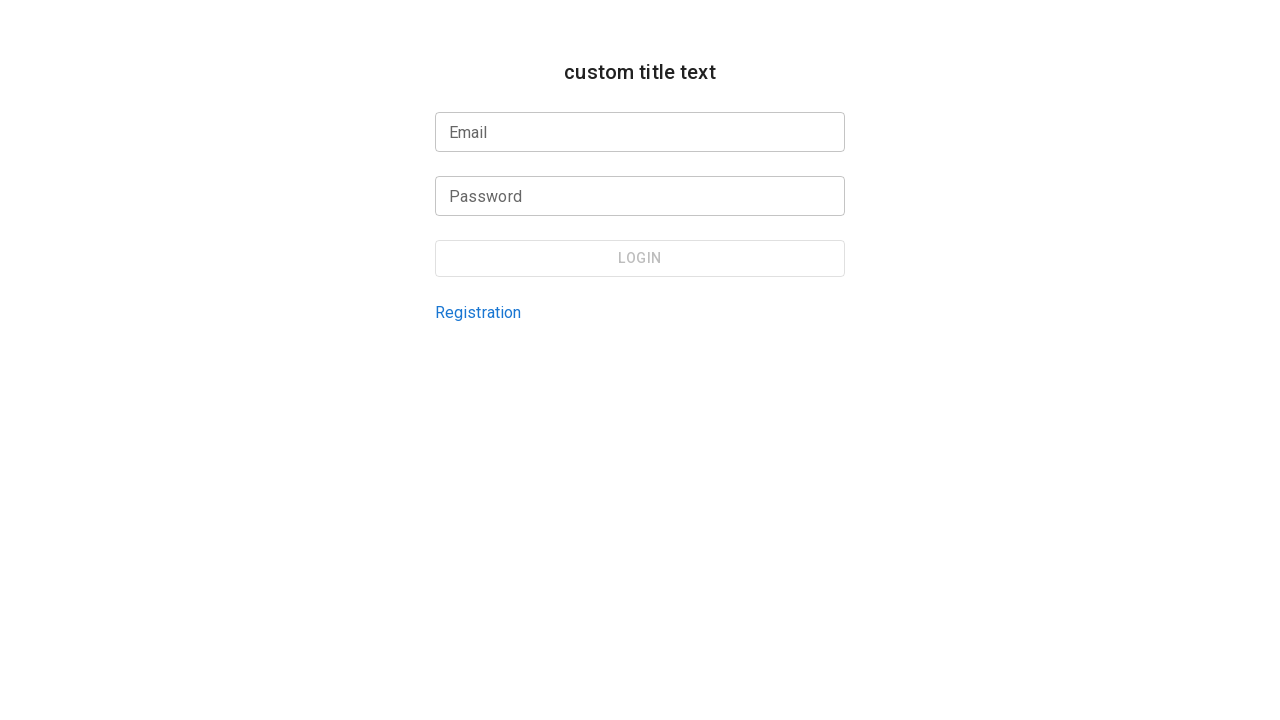

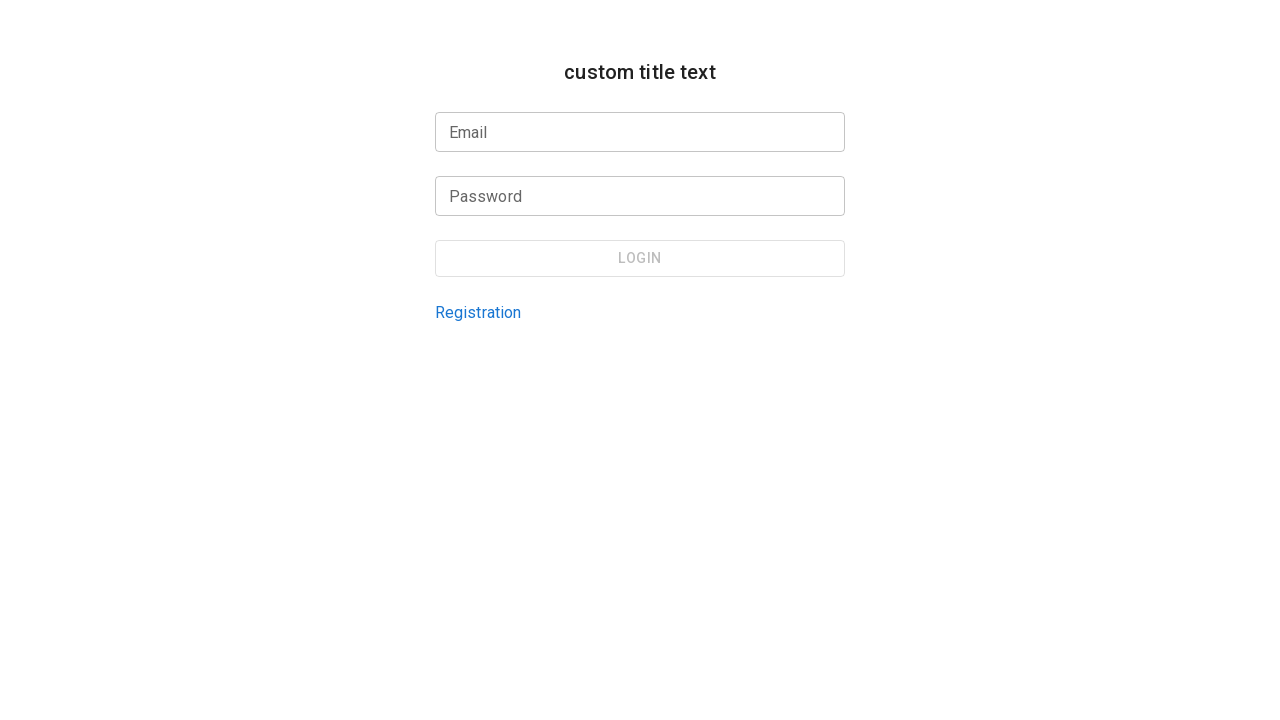